Tests alert handling functionality by triggering a confirmation dialog and interacting with it

Starting URL: https://rahulshettyacademy.com/AutomationPractice/

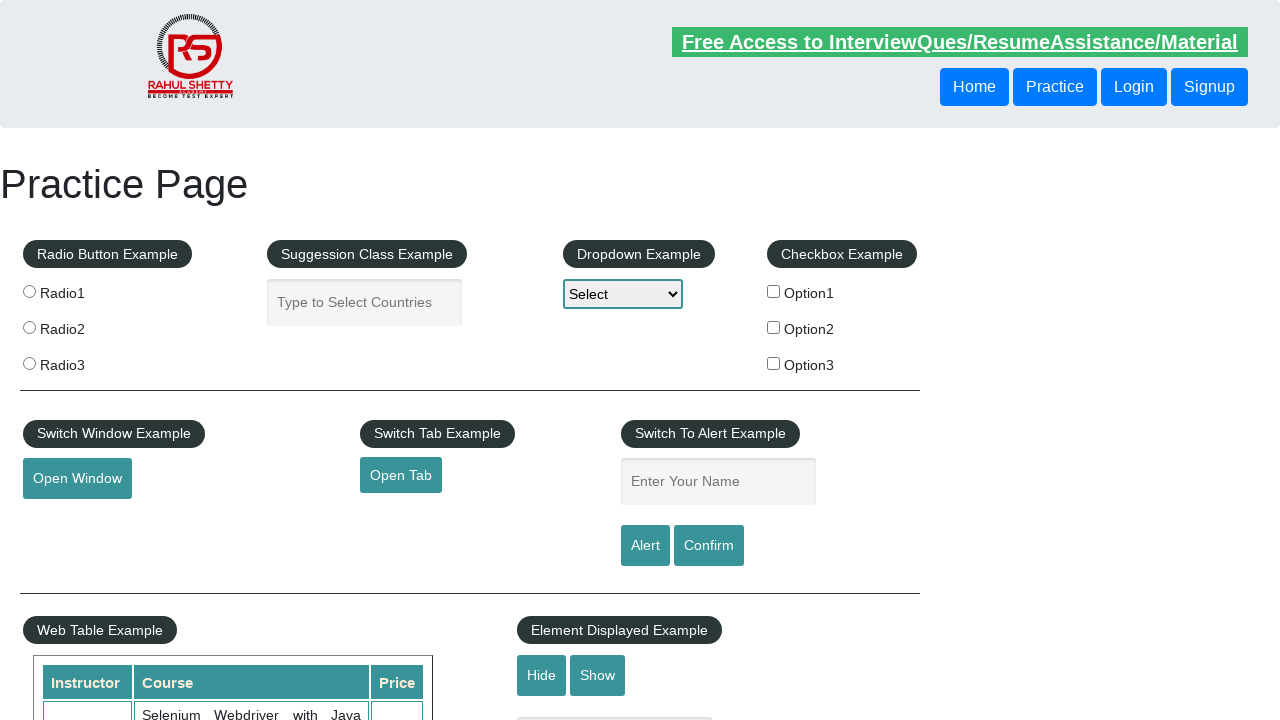

Clicked confirm button to trigger alert dialog at (709, 546) on input#confirmbtn
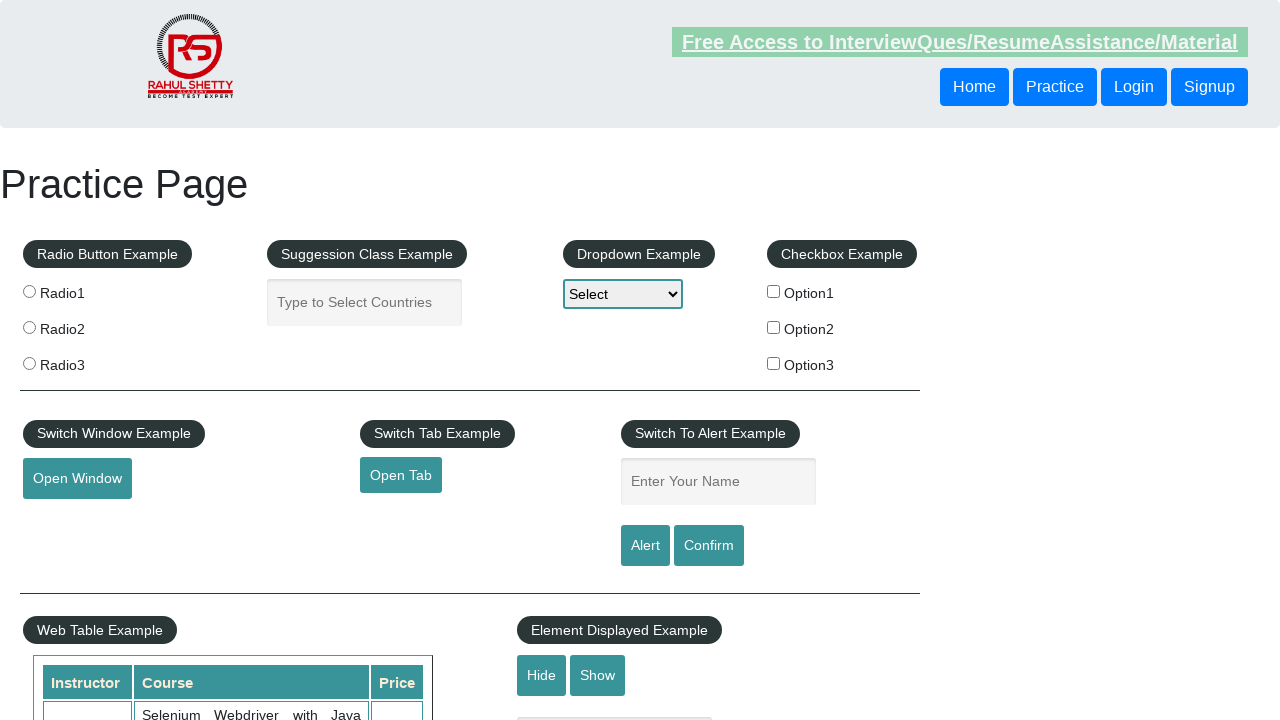

Set up dialog handler to accept confirmation dialog
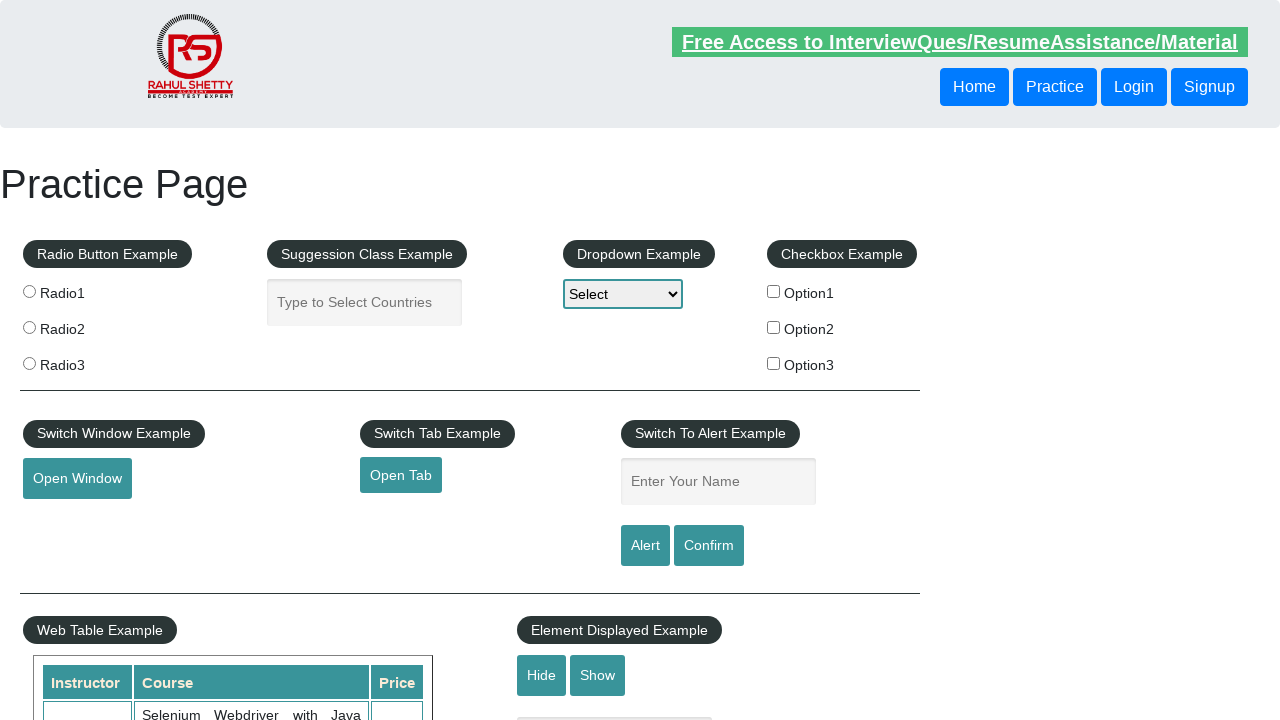

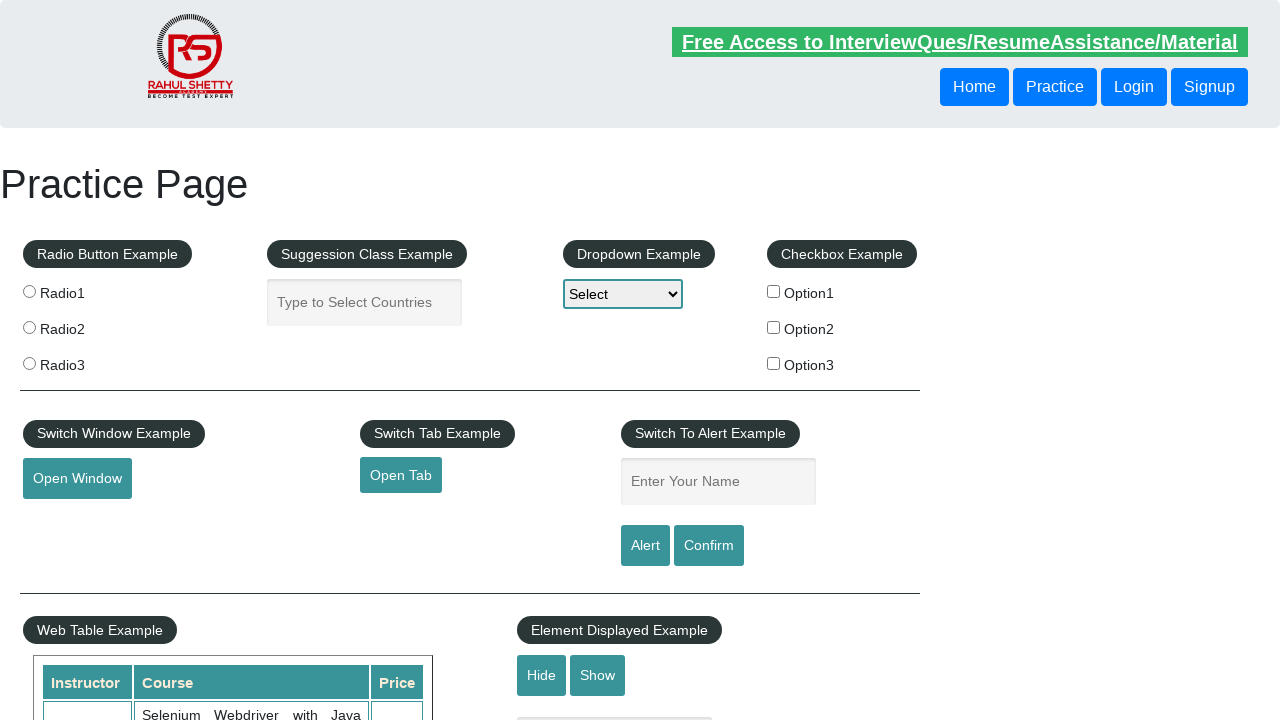